Tests a flight booking form on SpiceJet demo page by selecting round trip, origin/destination airports, dates, passenger nationality, student discount, and submitting a search.

Starting URL: https://rahulshettyacademy.com/dropdownsPractise/

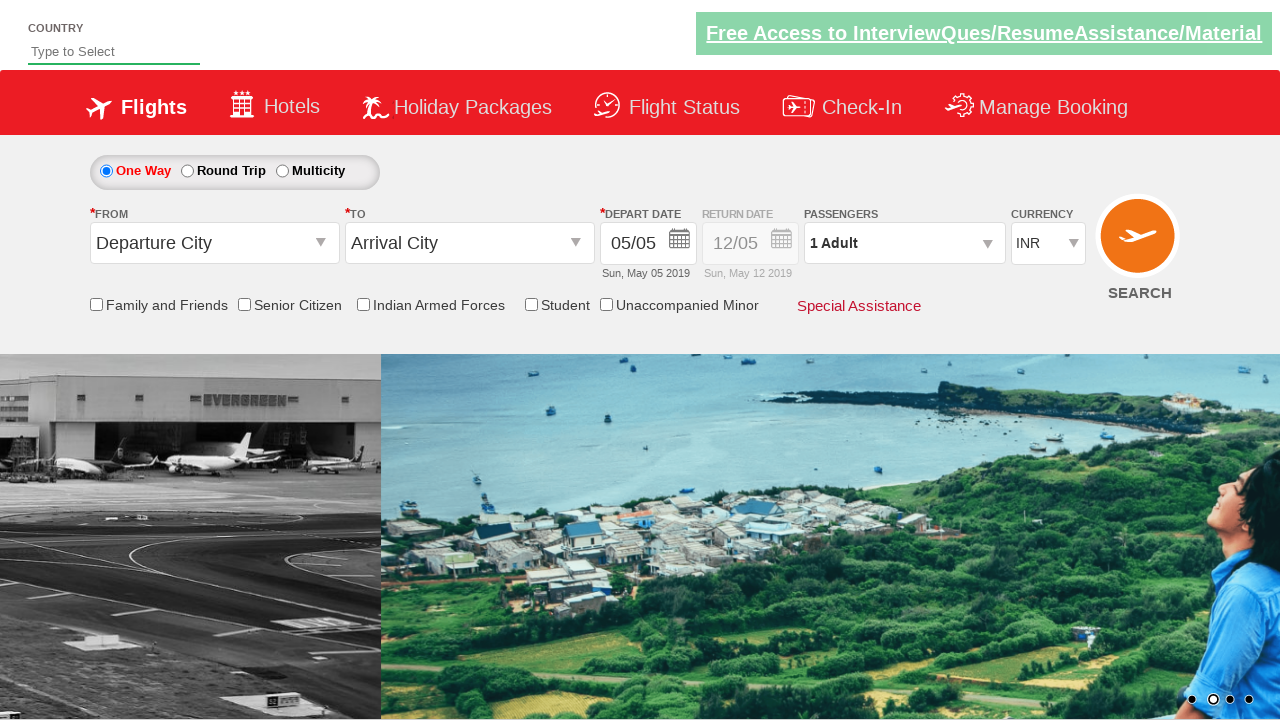

Selected Round Trip option at (187, 171) on internal:role=radio[name="Round Trip"i]
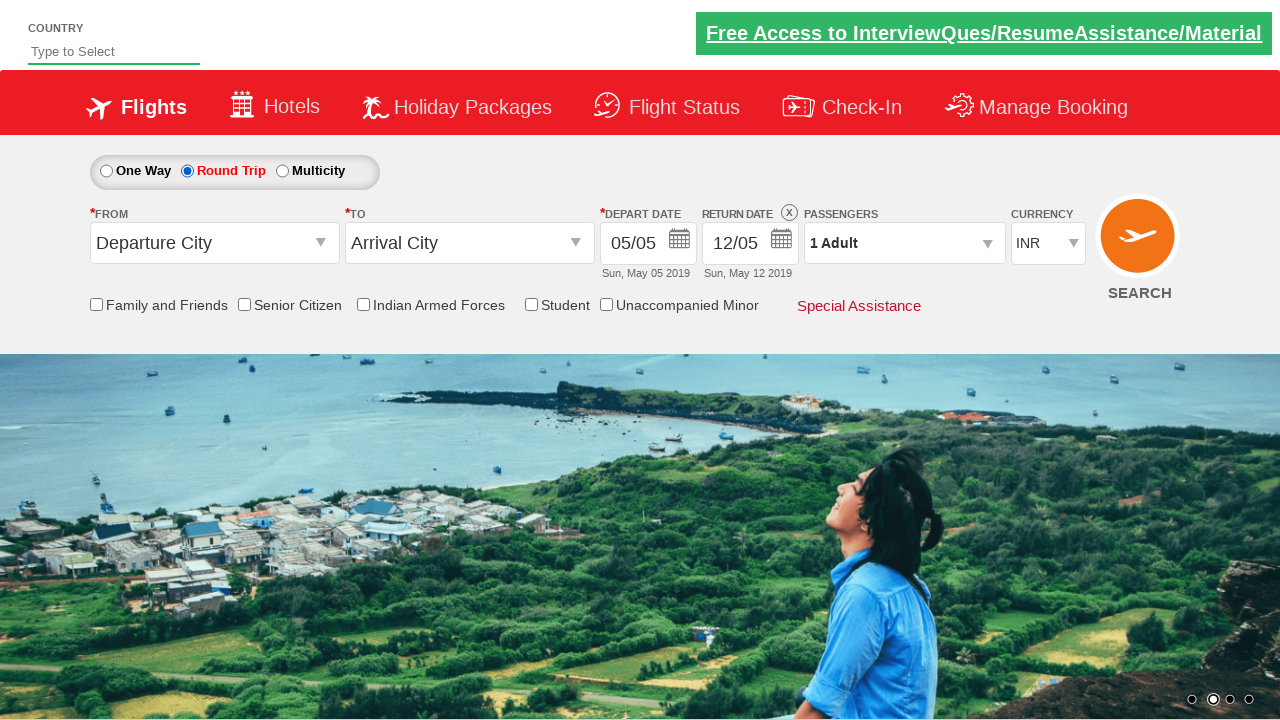

Clicked origin station dropdown at (214, 243) on #ctl00_mainContent_ddl_originStation1_CTXT
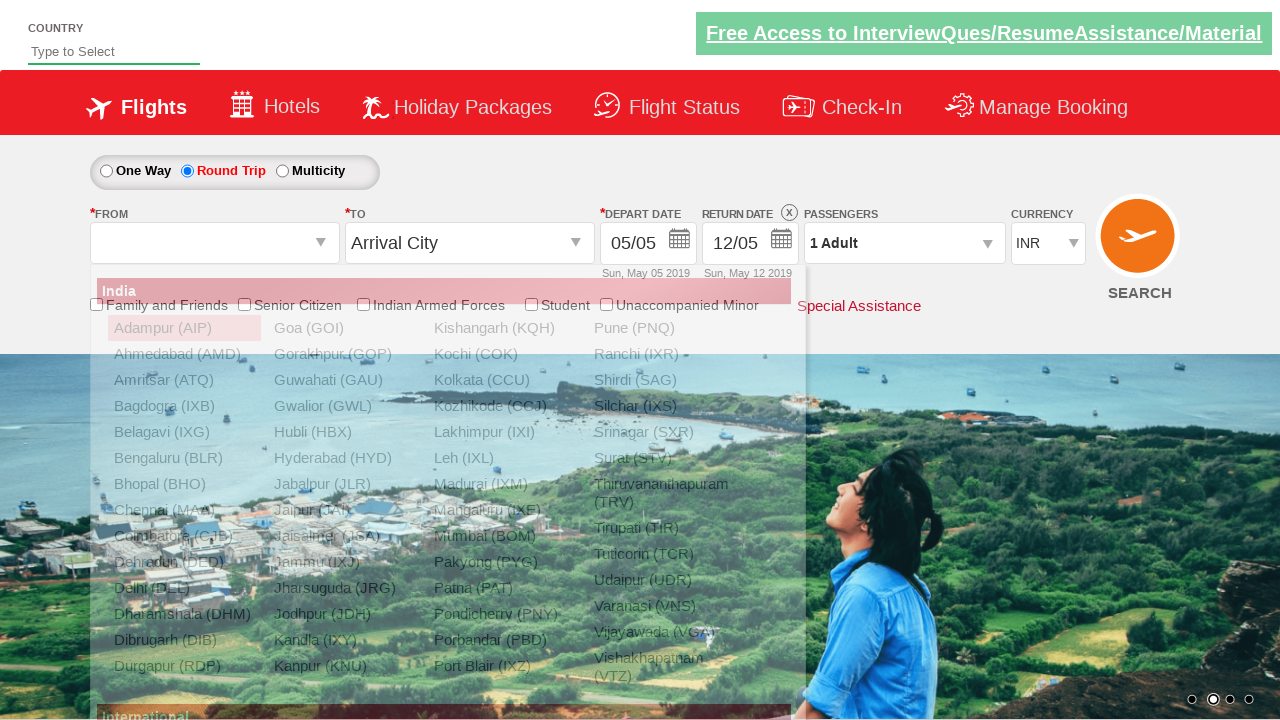

Selected Ahmedabad (AMD) as origin airport at (184, 354) on internal:role=link[name="Ahmedabad (AMD)"i]
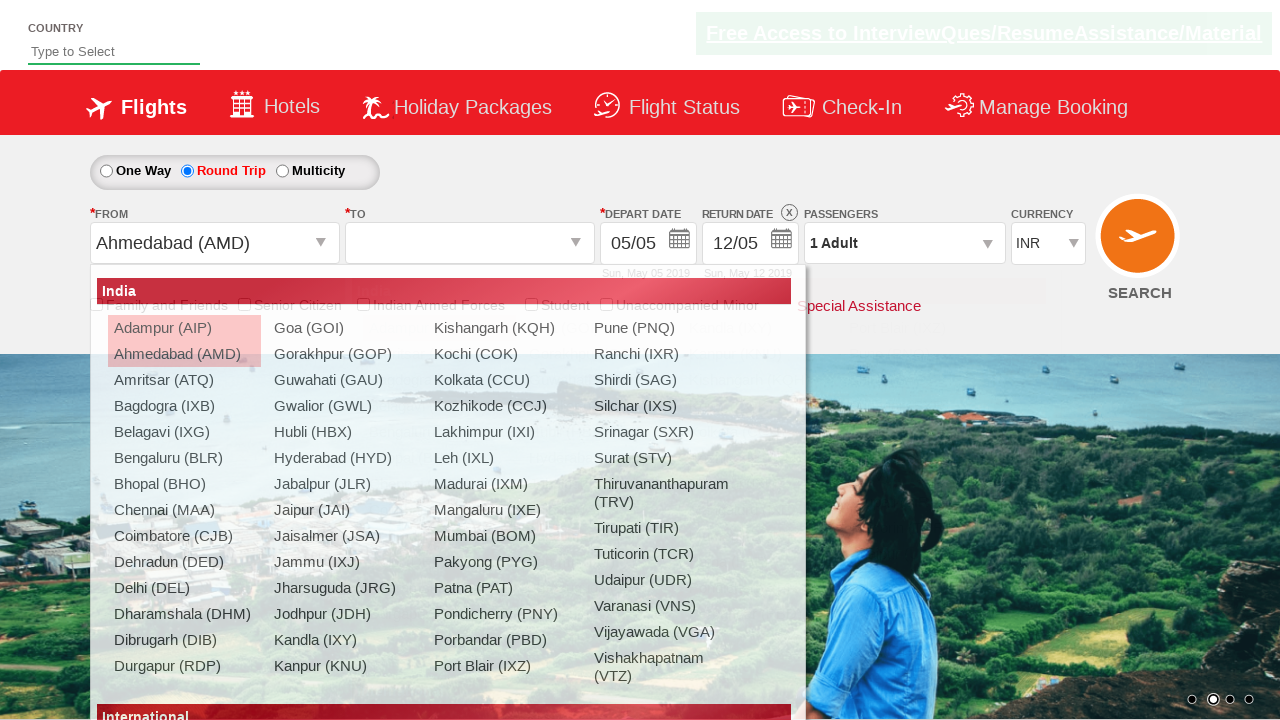

Selected Bangalore (BLR) as destination airport at (439, 432) on #glsctl00_mainContent_ddl_destinationStation1_CTNR a[value="BLR"]
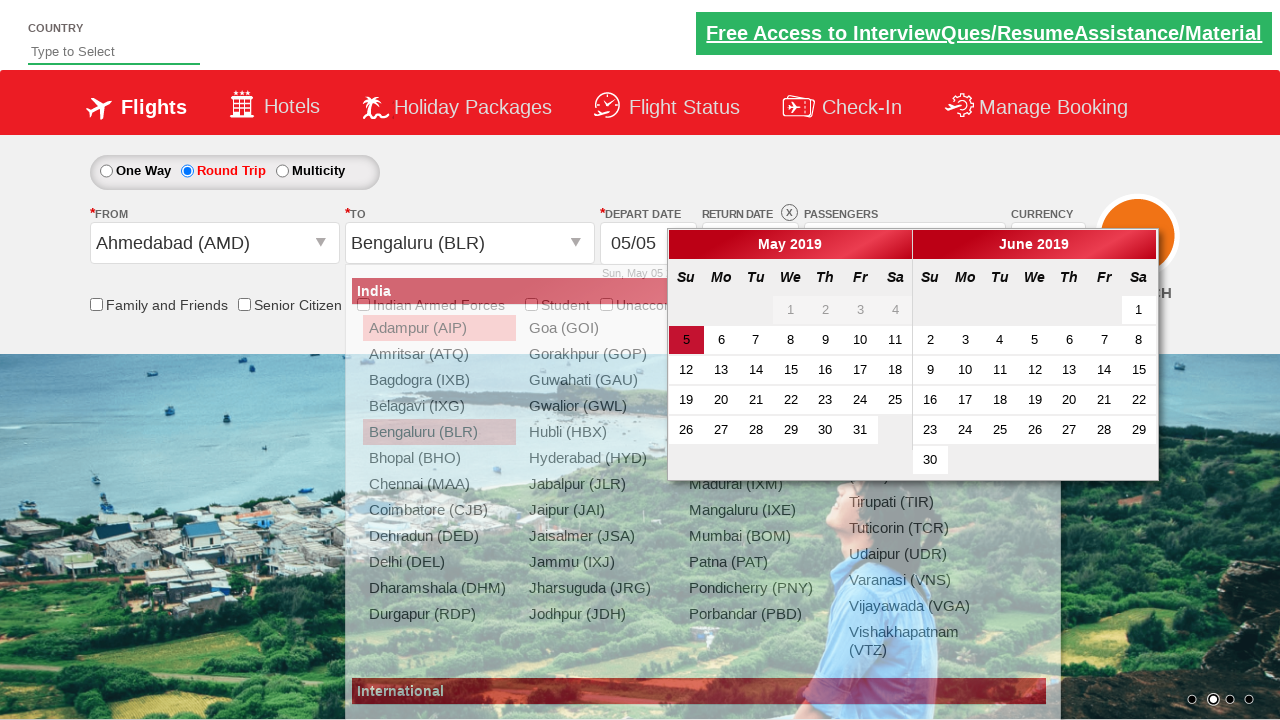

Selected 6th as departure date at (721, 340) on internal:role=link[name="6"s] >> nth=0
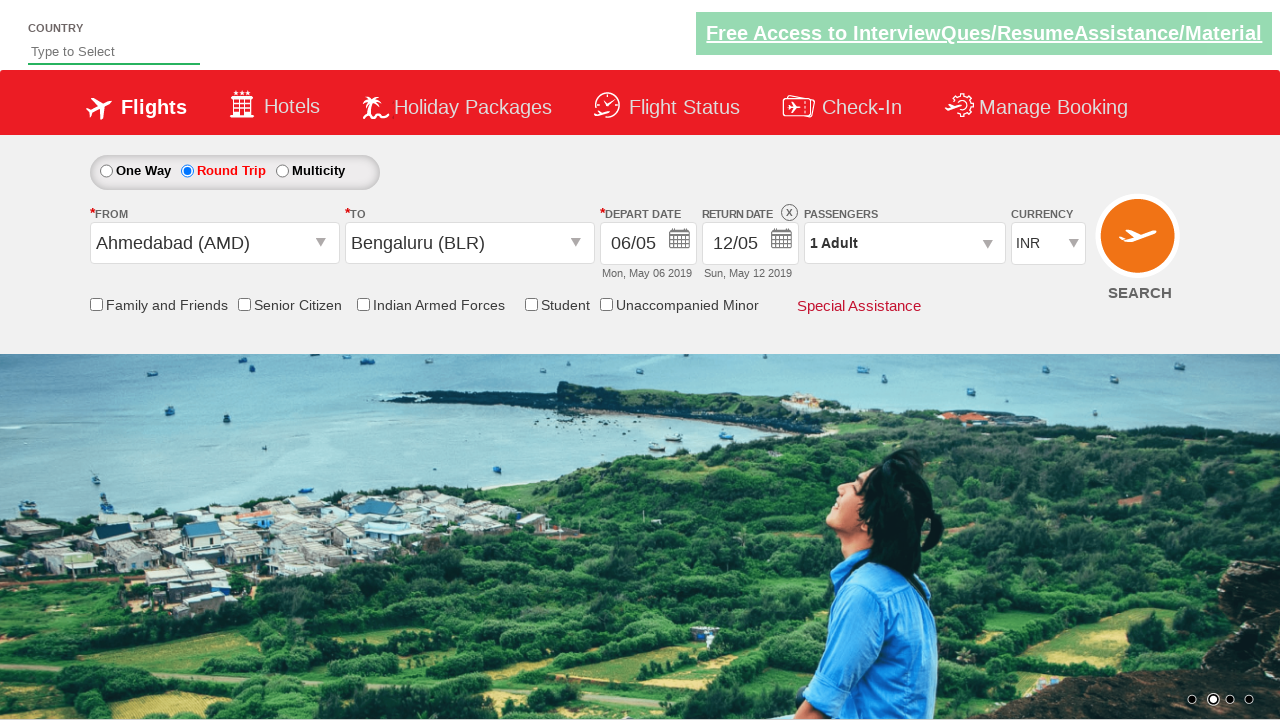

Opened return date picker at (782, 242) on #flightSearchContainer div >> internal:has-text="Return date"i >> internal:role=
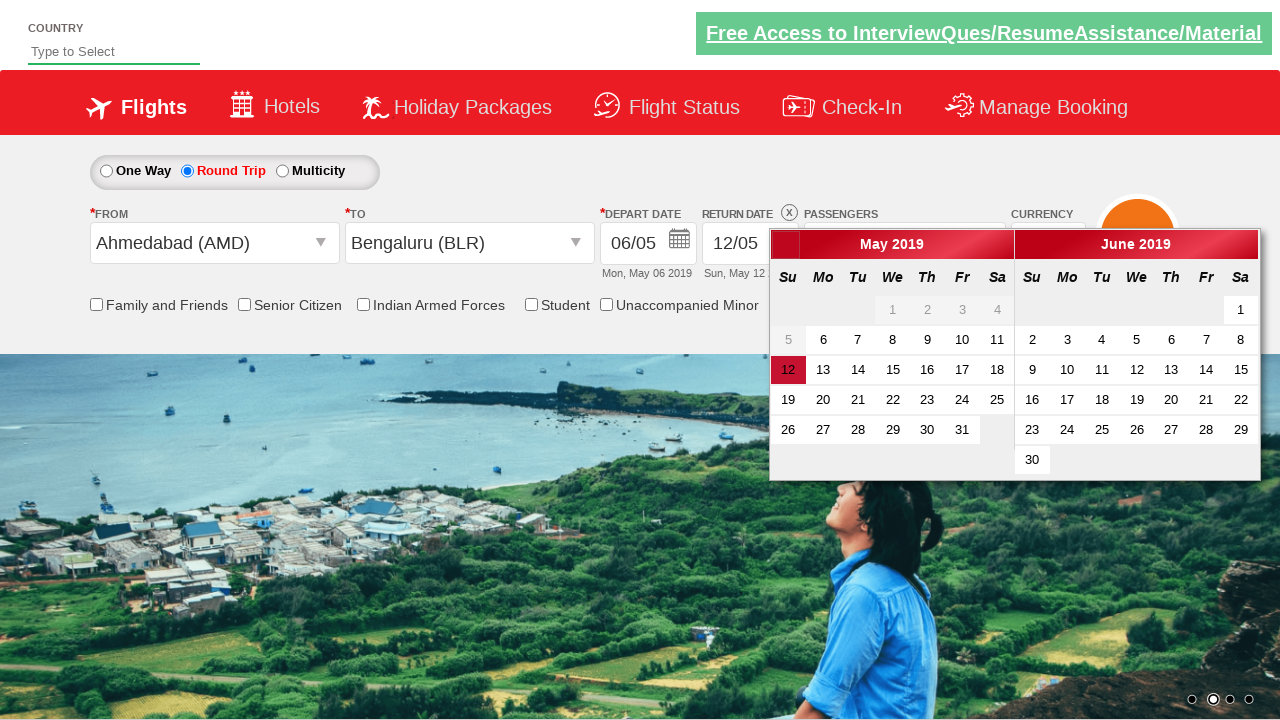

Selected 16th as return date at (927, 370) on internal:role=link[name="16"i] >> nth=0
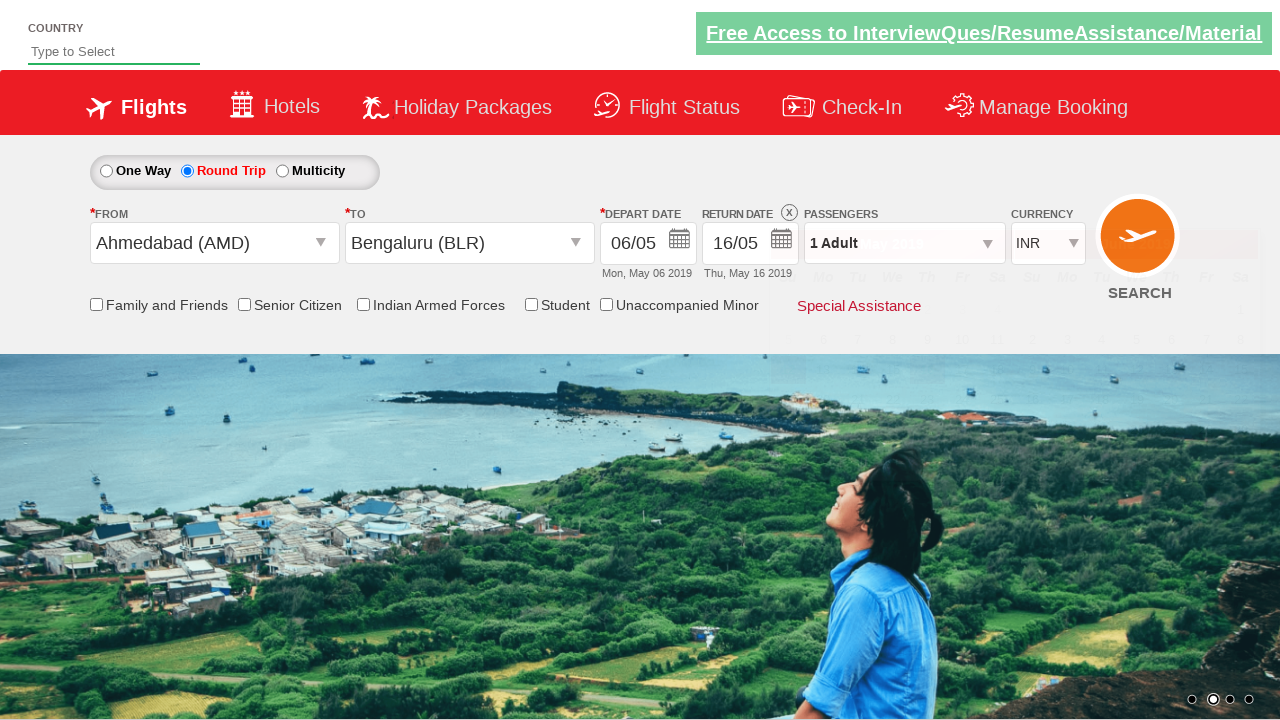

Clicked nationality field at (114, 52) on internal:attr=[placeholder="Type to Select"i]
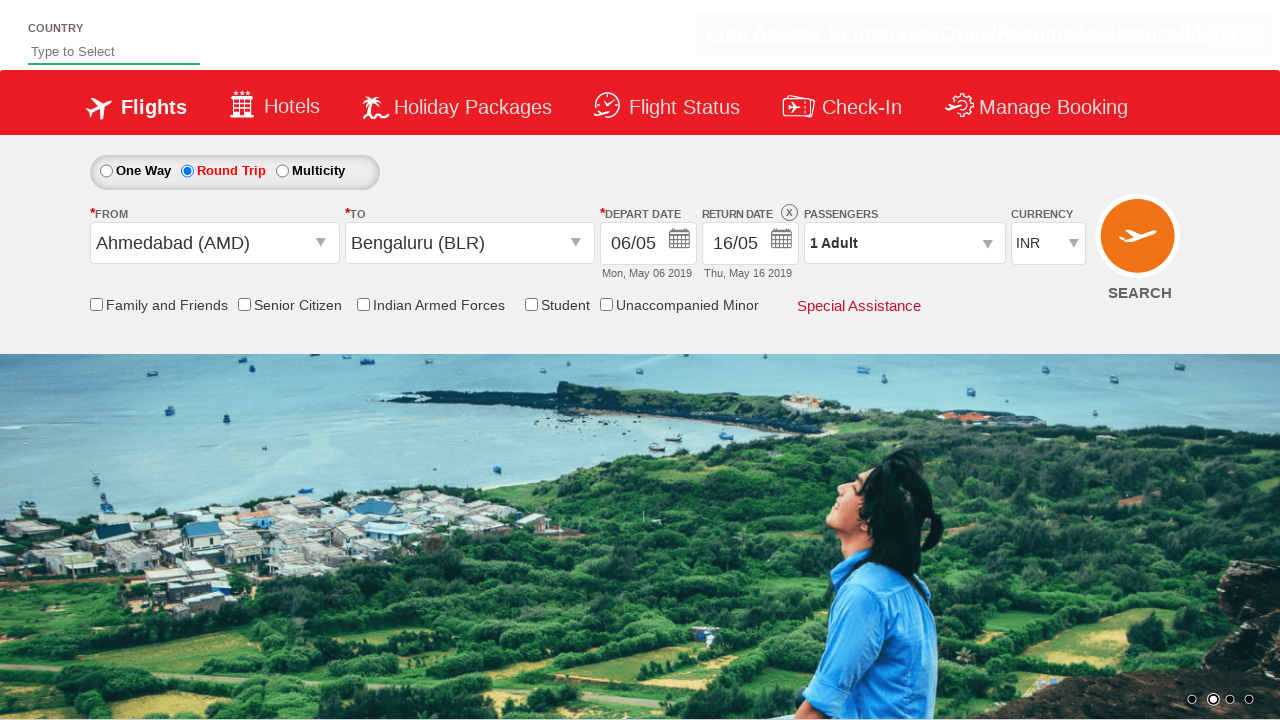

Typed 'Ind' to search for India in nationality field on internal:attr=[placeholder="Type to Select"i]
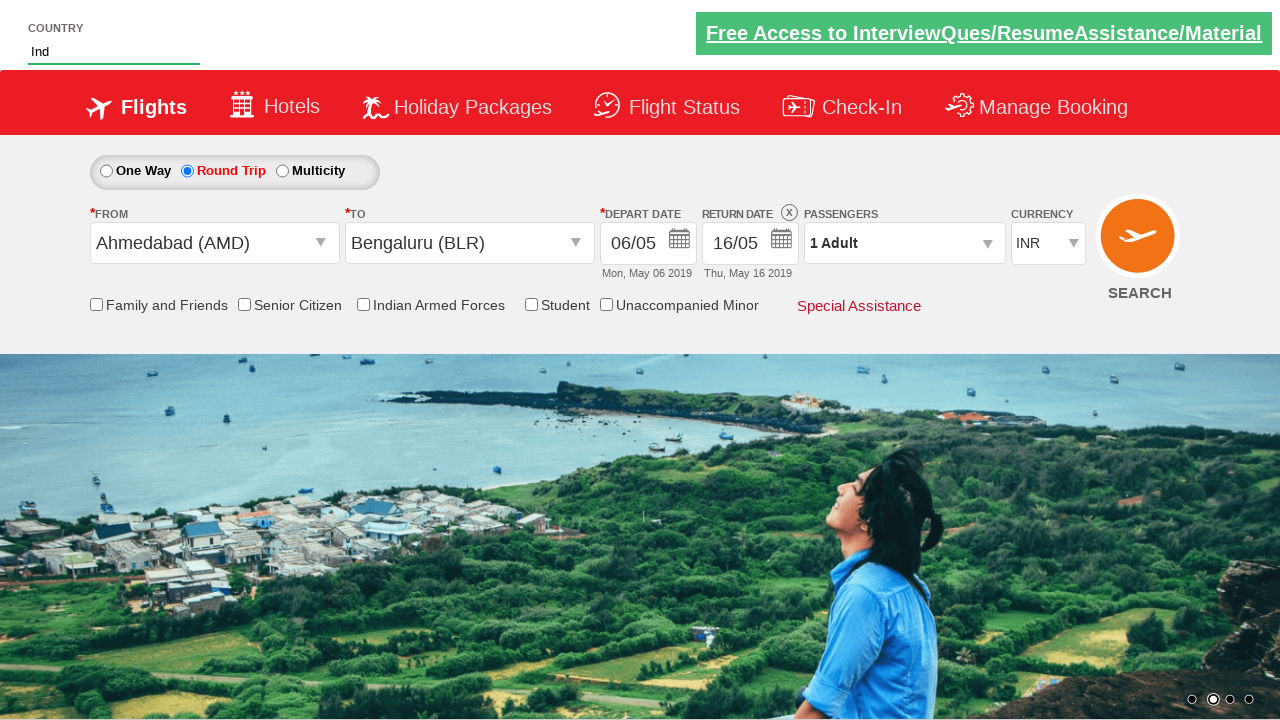

Selected India from nationality dropdown at (126, 118) on .ui-menu-item >> nth=1
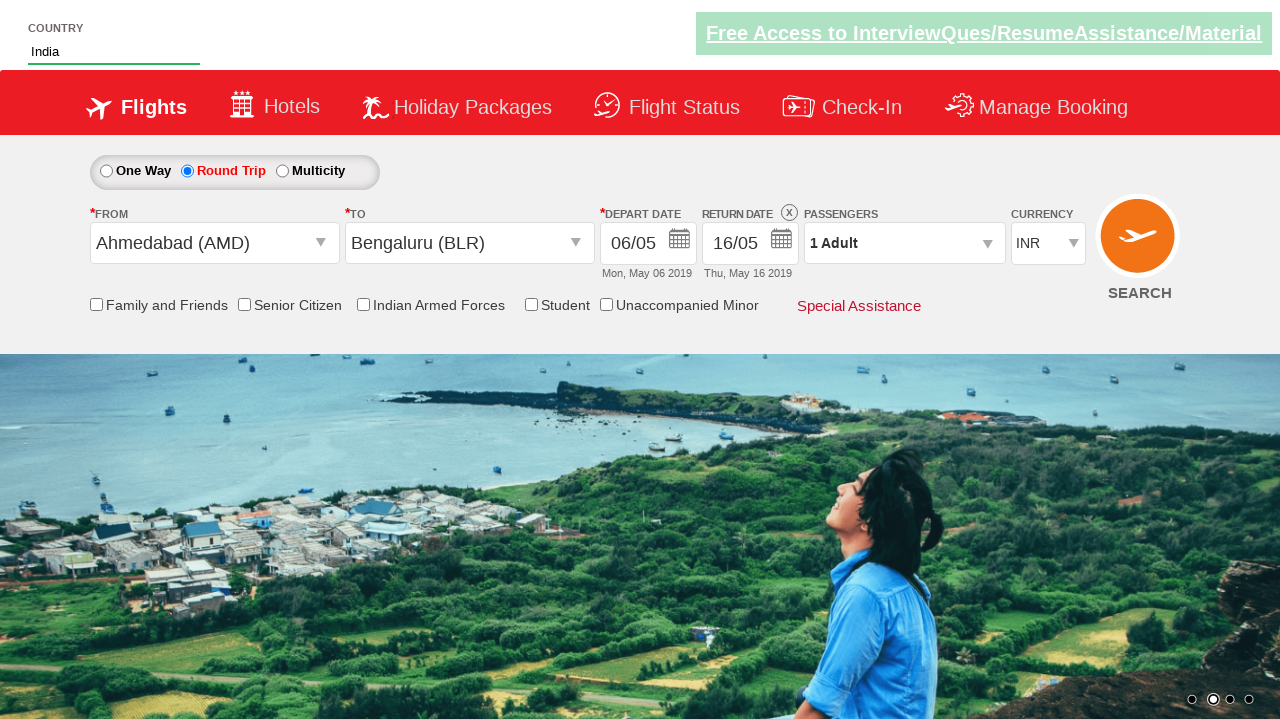

Checked Student discount option at (531, 304) on internal:label="Student"i
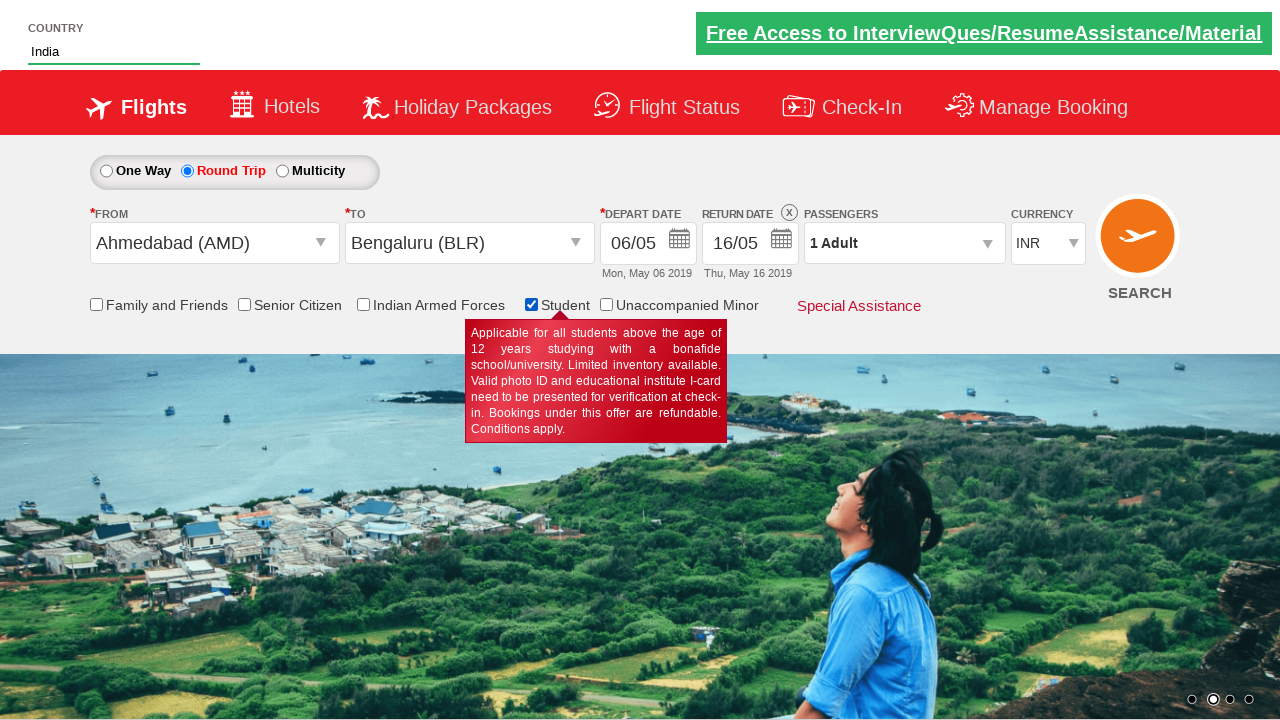

Clicked Search button to submit flight booking form at (1140, 245) on internal:role=button[name="Search"i]
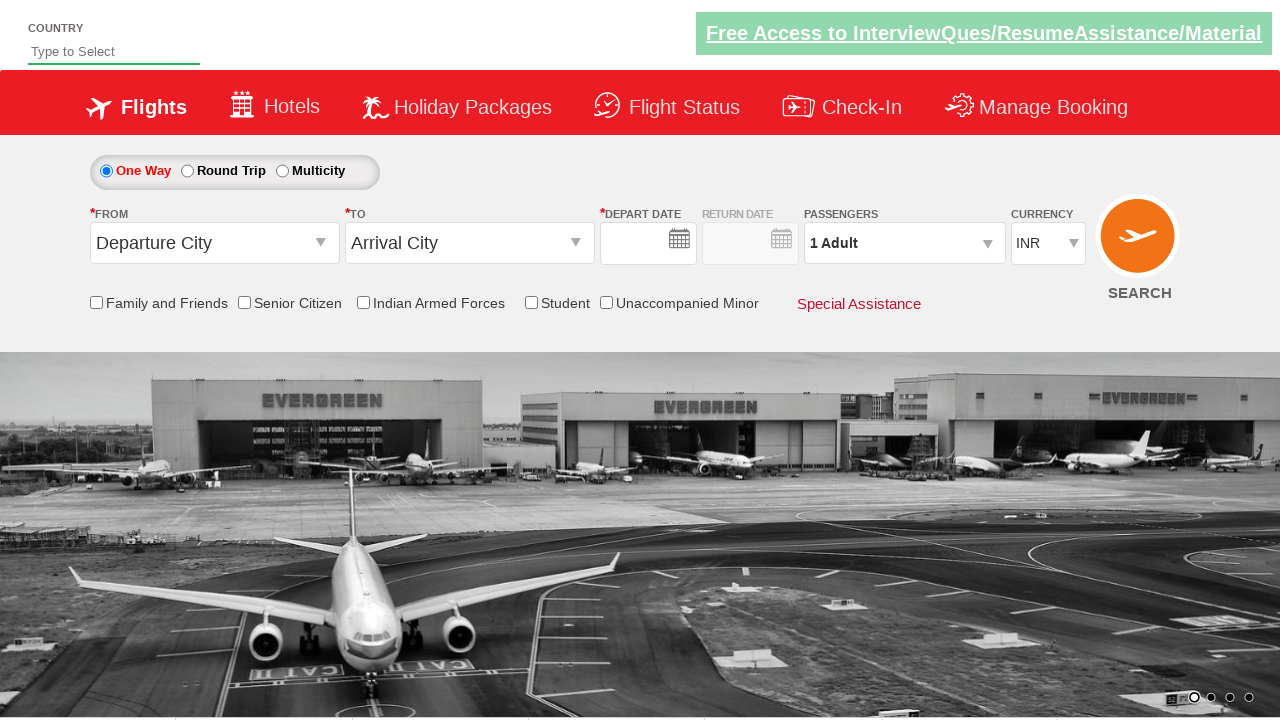

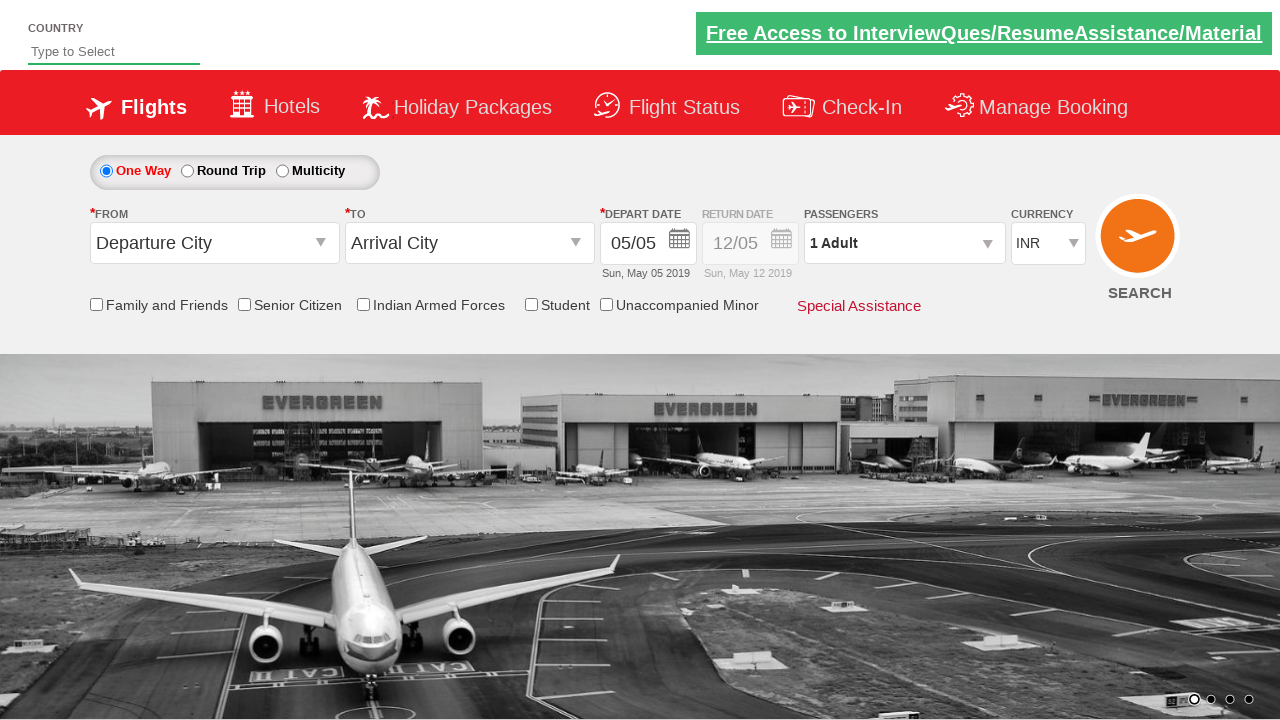